Opens the Selenium official website and maximizes the browser window

Starting URL: https://www.selenium.dev/

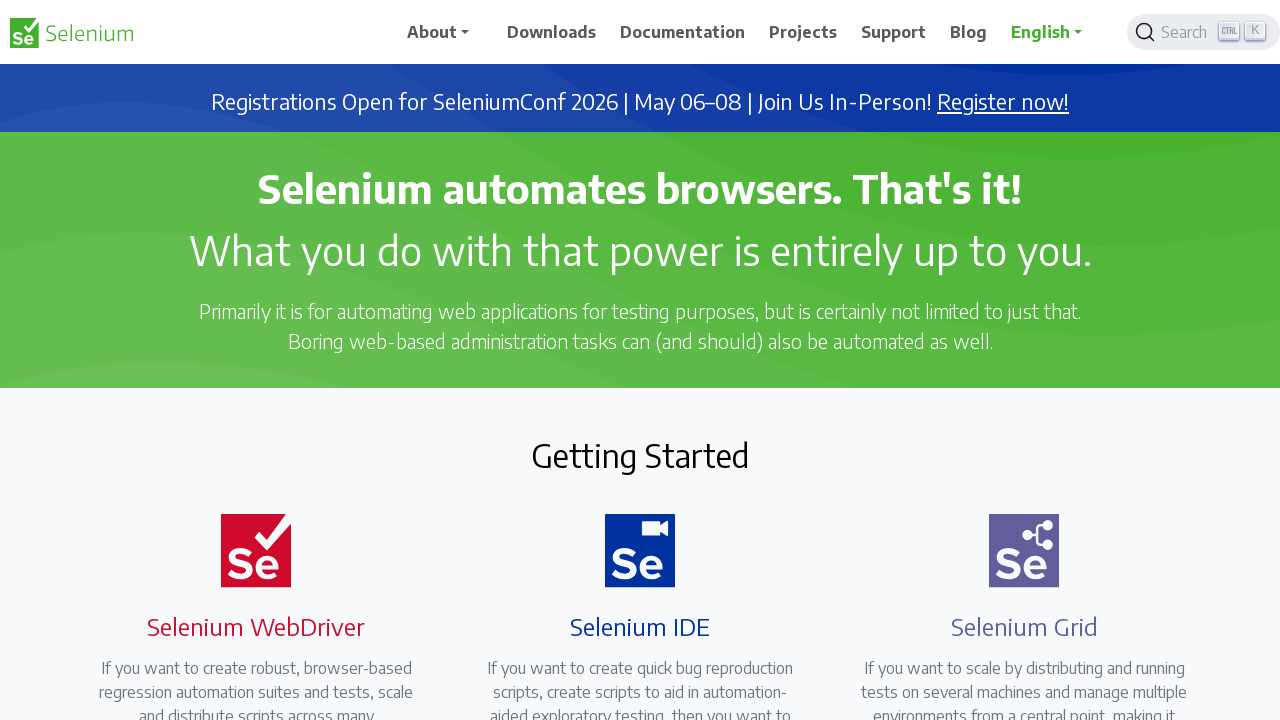

Set browser viewport to 1920x1080
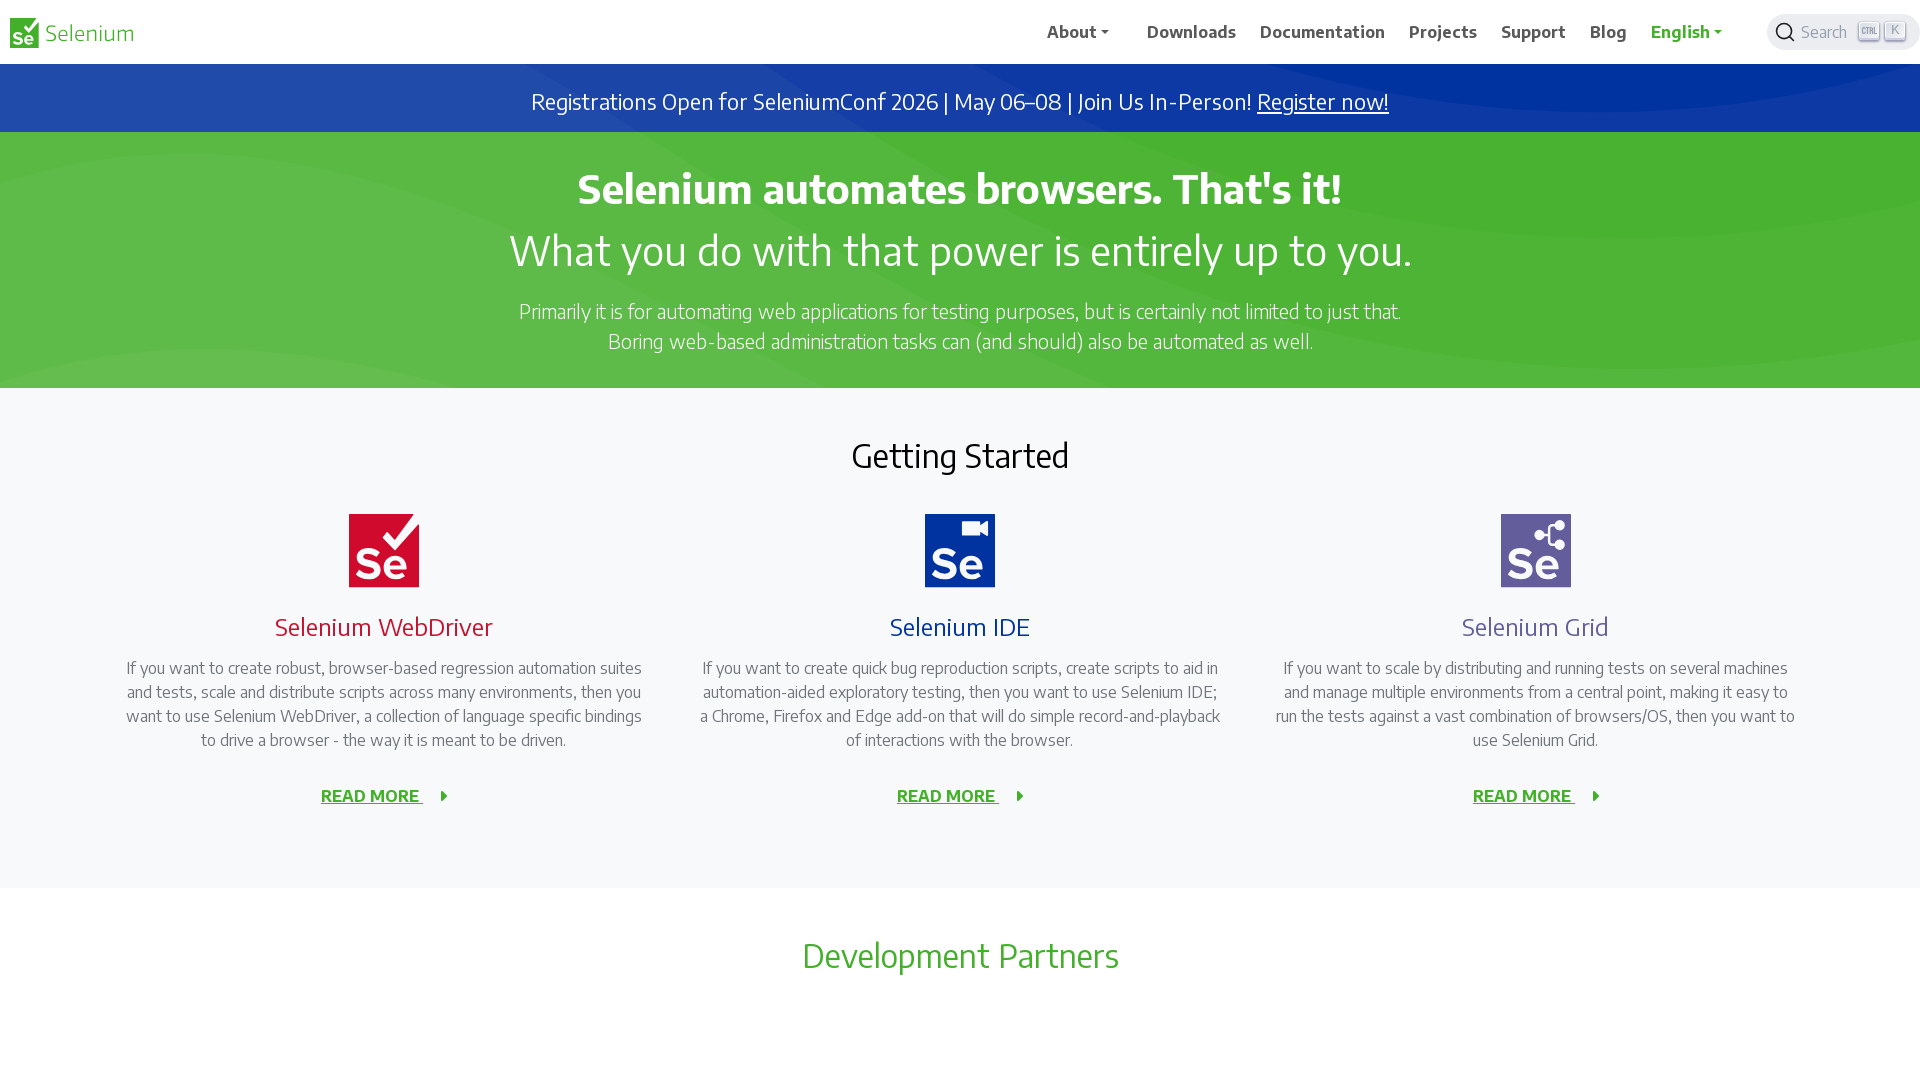

Selenium official website page loaded successfully
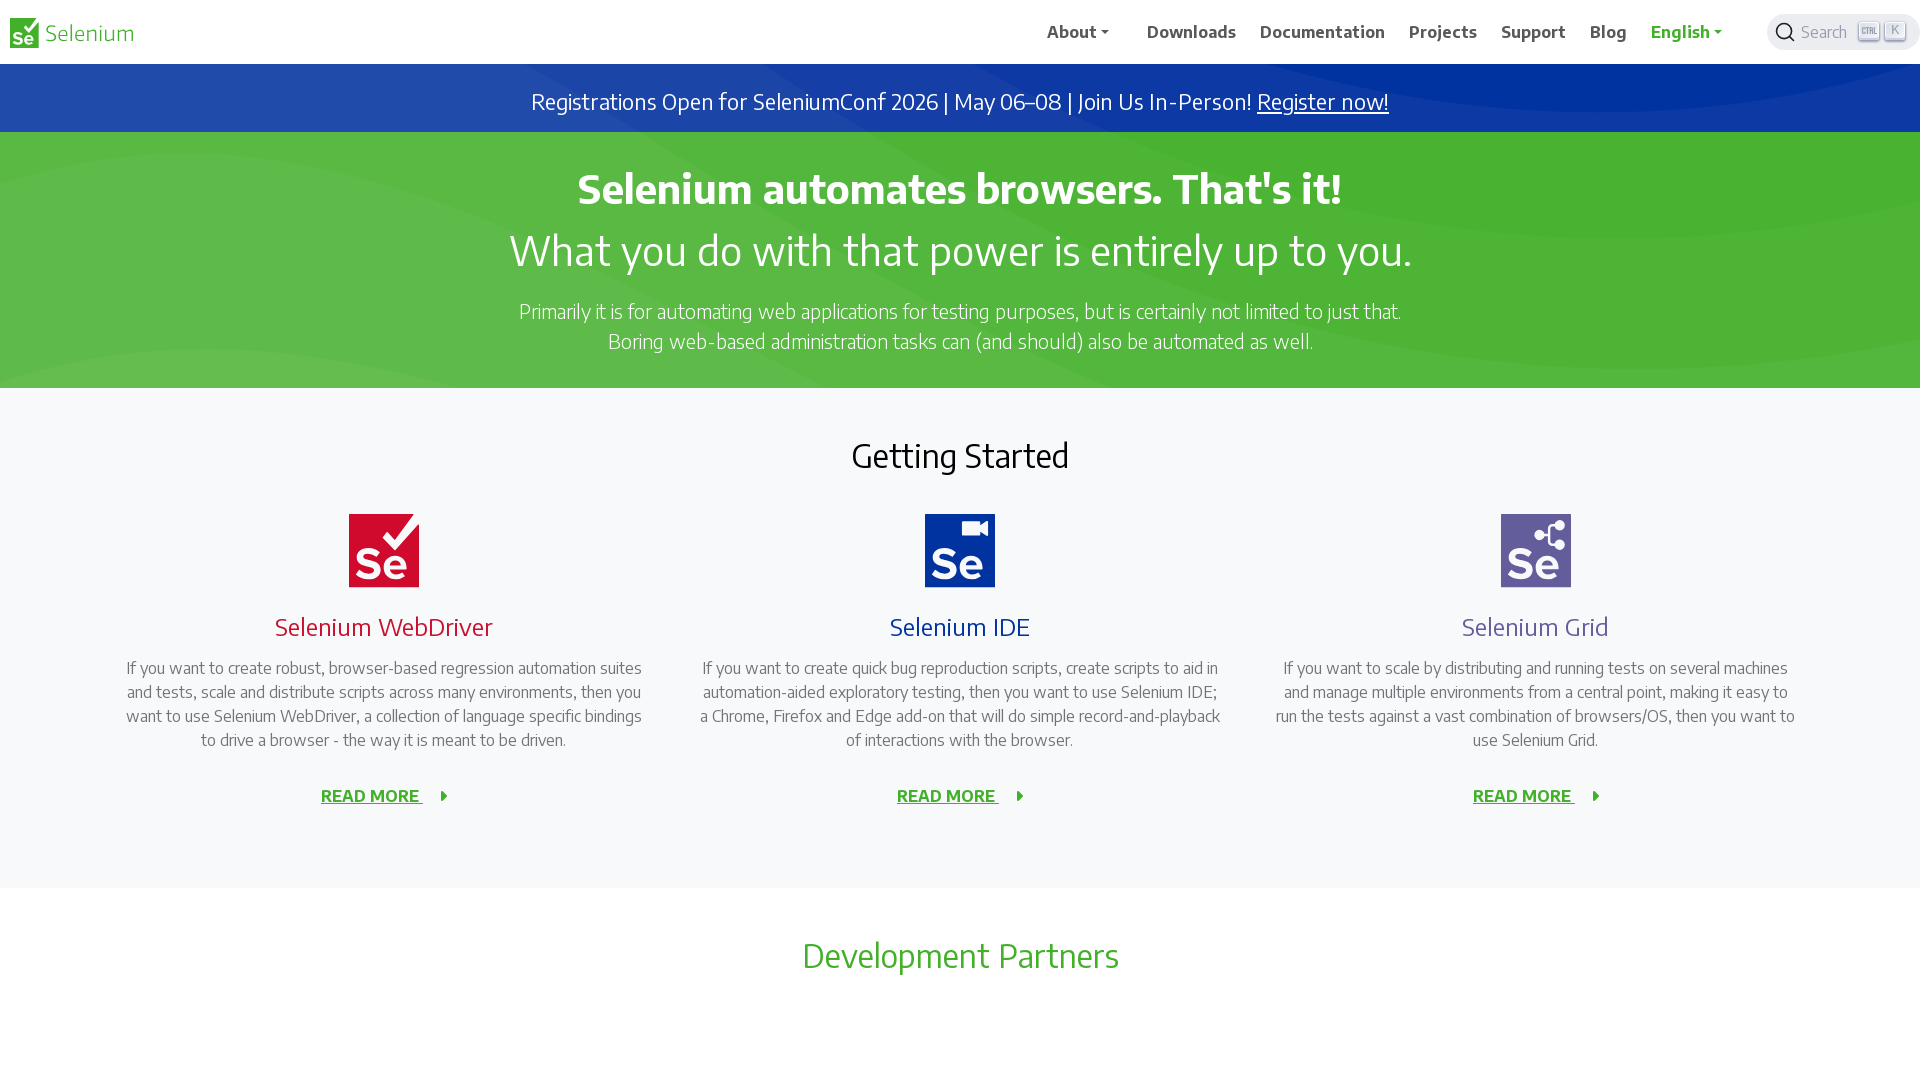

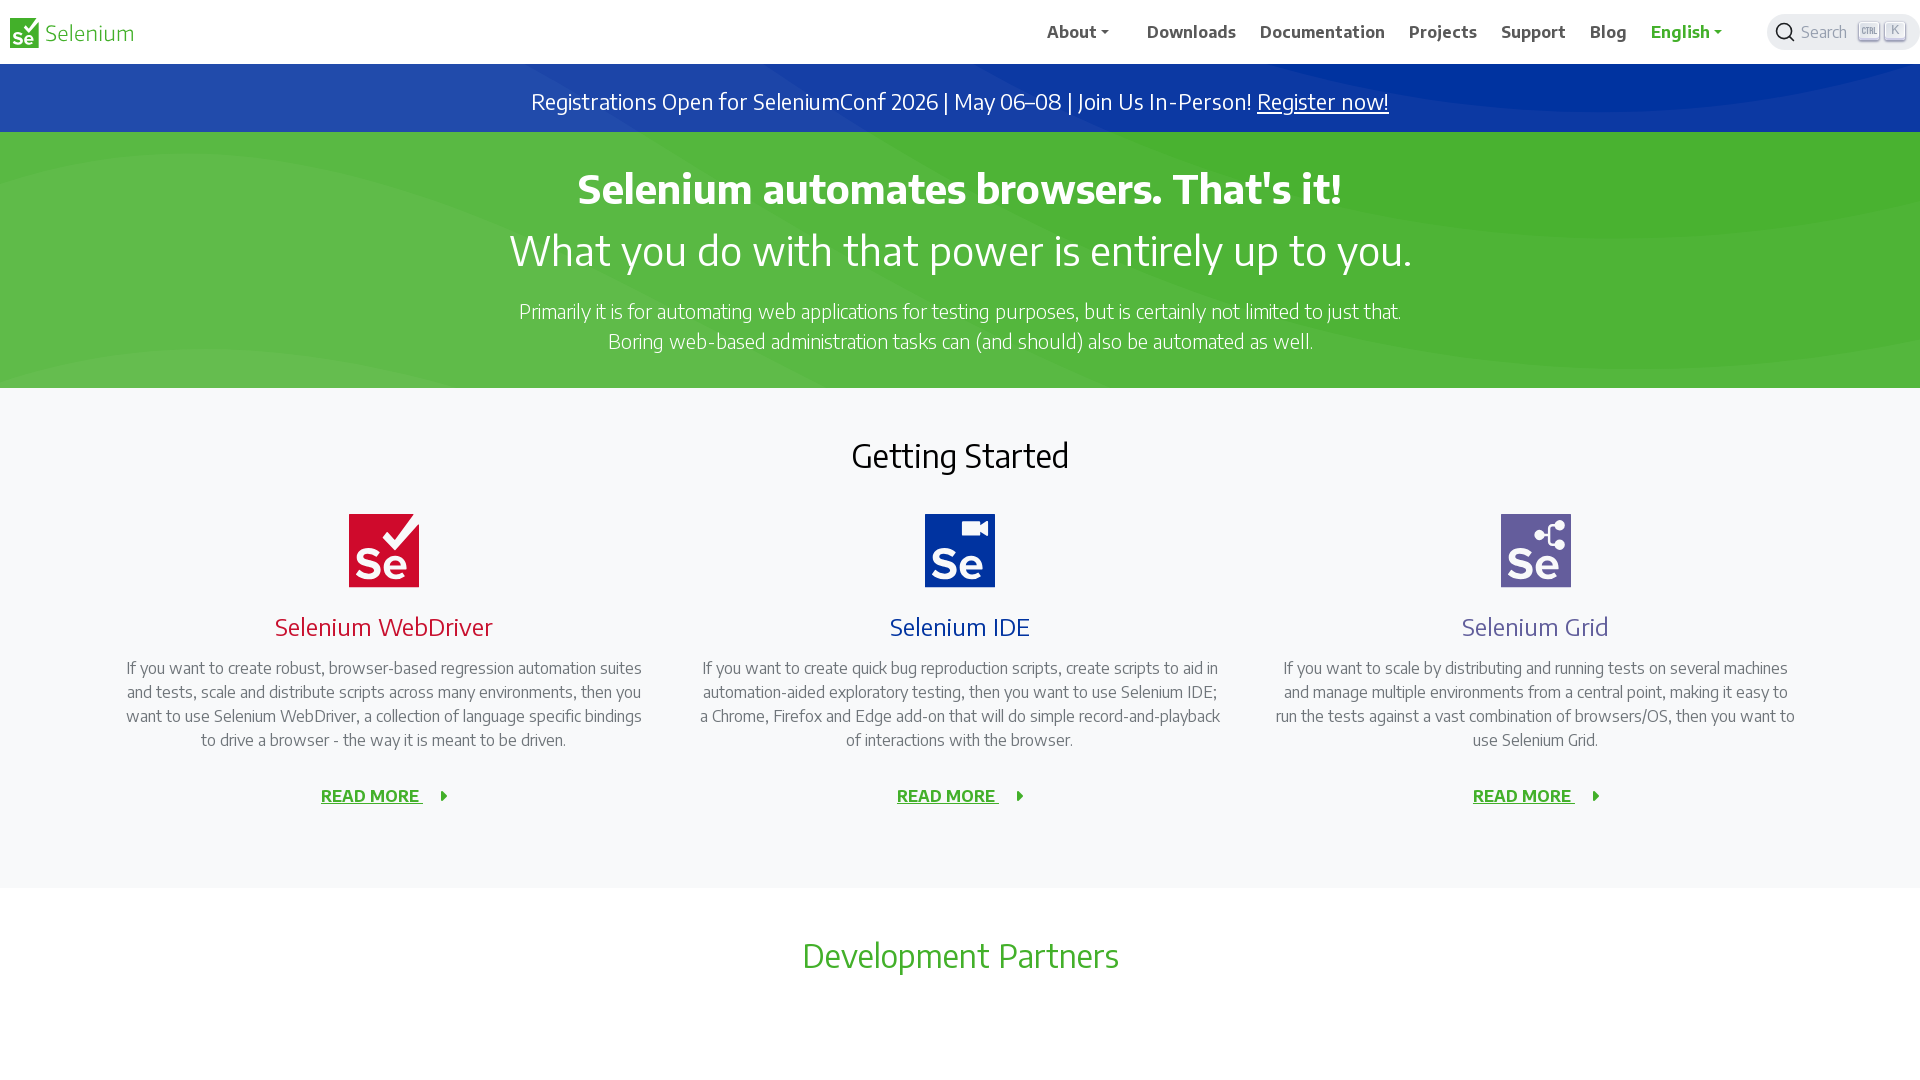